Tests the contact form submission by filling in forename, email, and message fields, then submitting and verifying a success message is displayed.

Starting URL: http://jupiter.cloud.planittesting.com

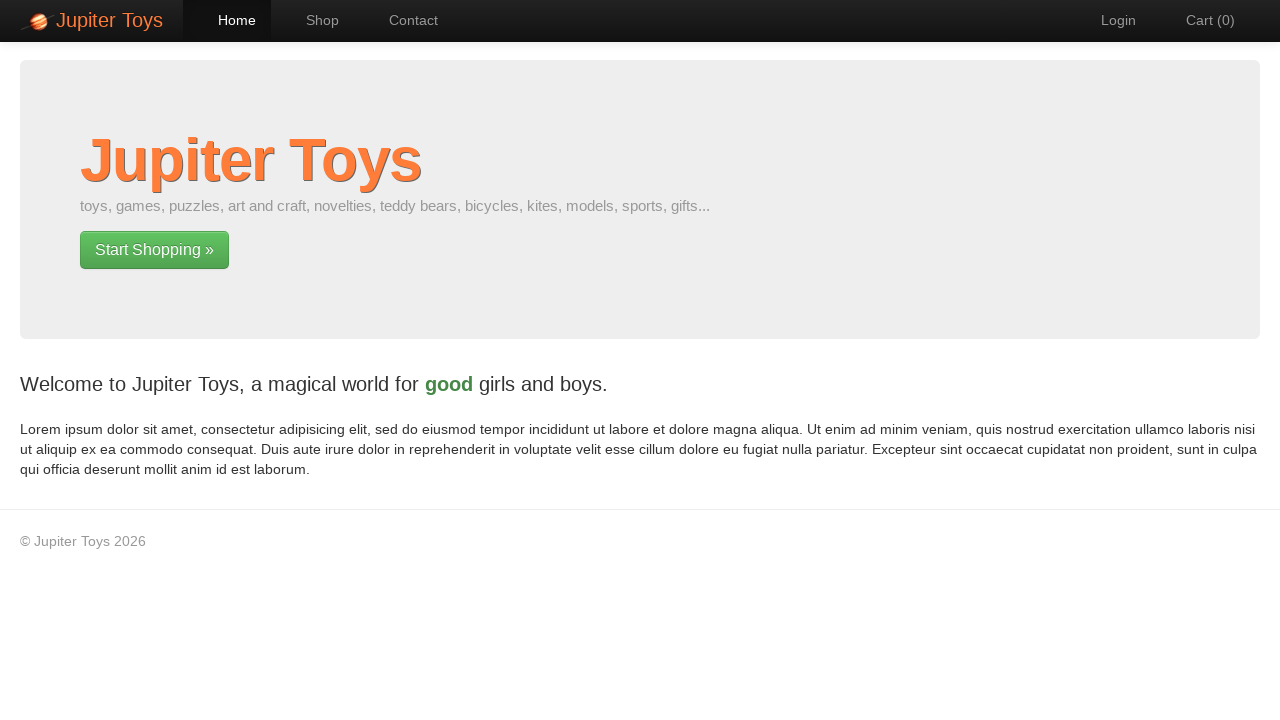

Clicked Contact link to navigate to contact form at (404, 20) on text=Contact
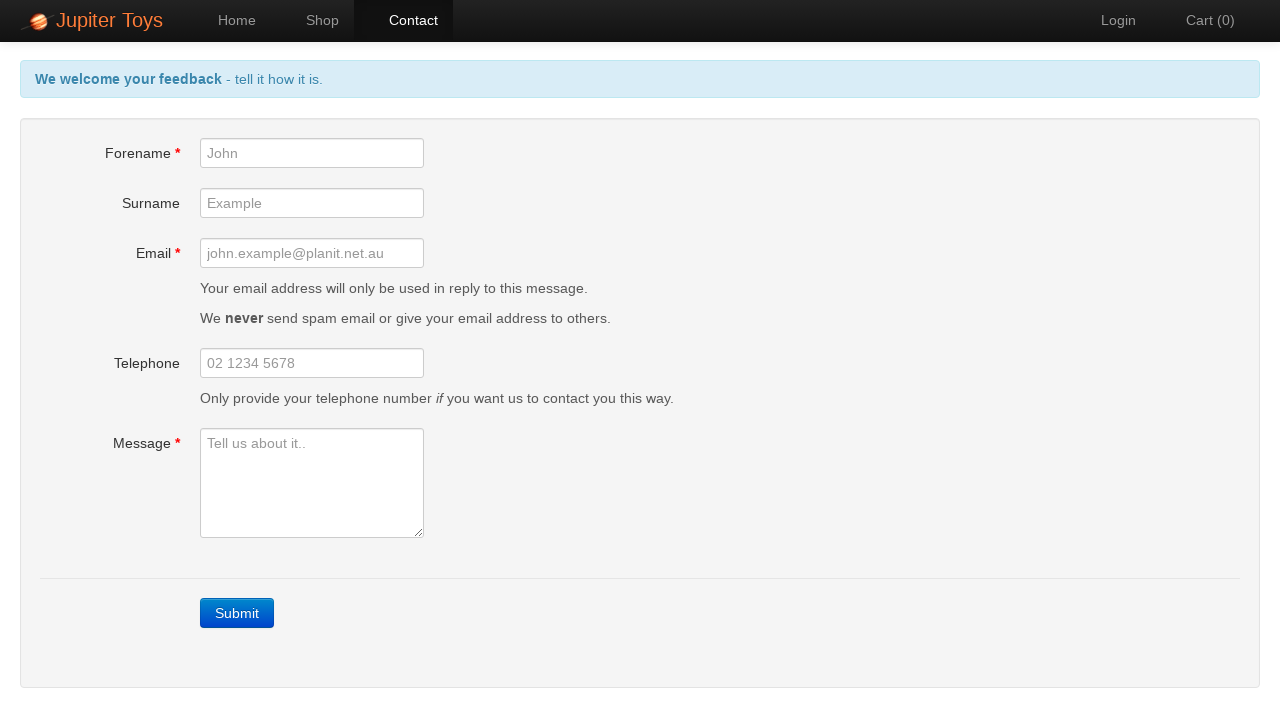

Forename field loaded
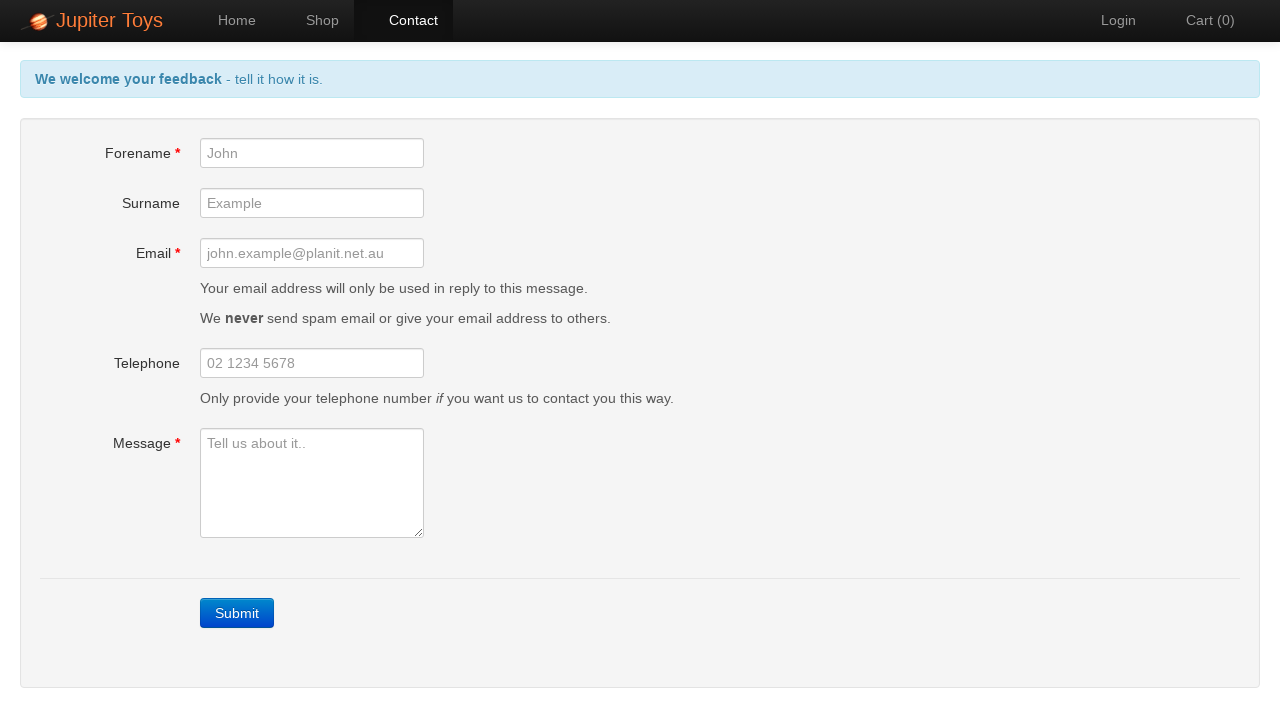

Filled forename field with 'Smita' on #forename
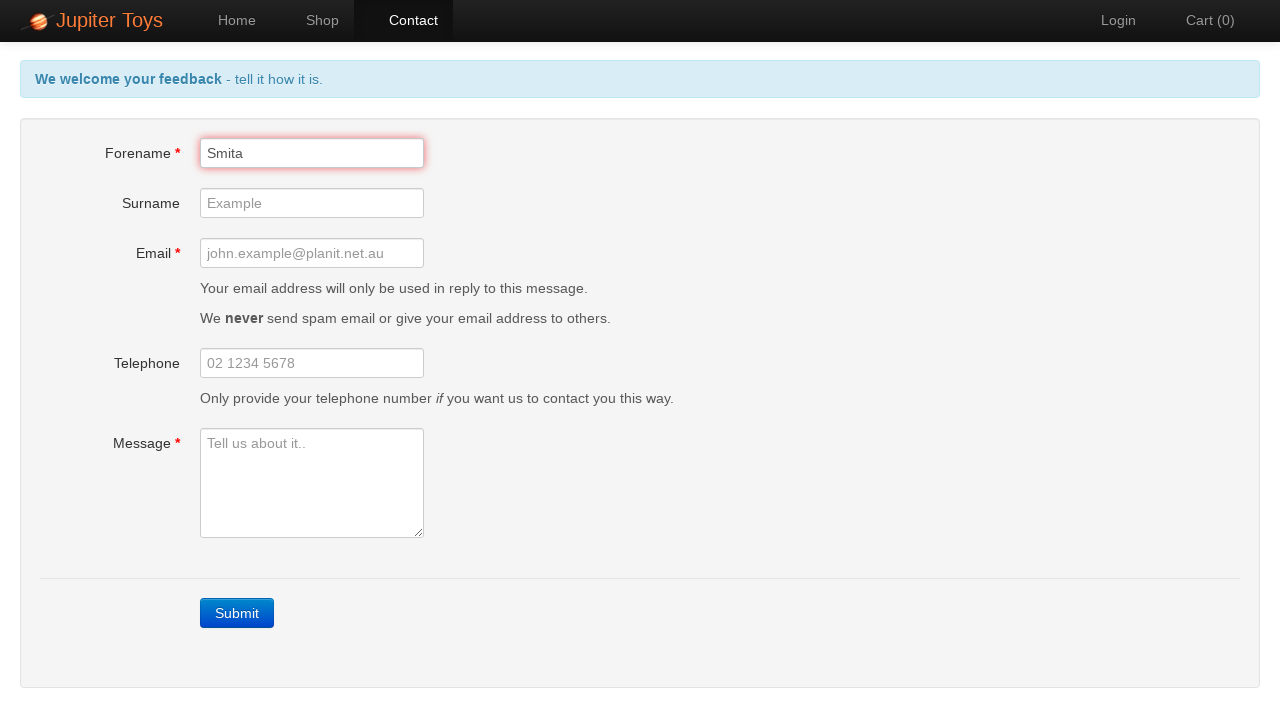

Filled email field with 'smita@example.com' on #email
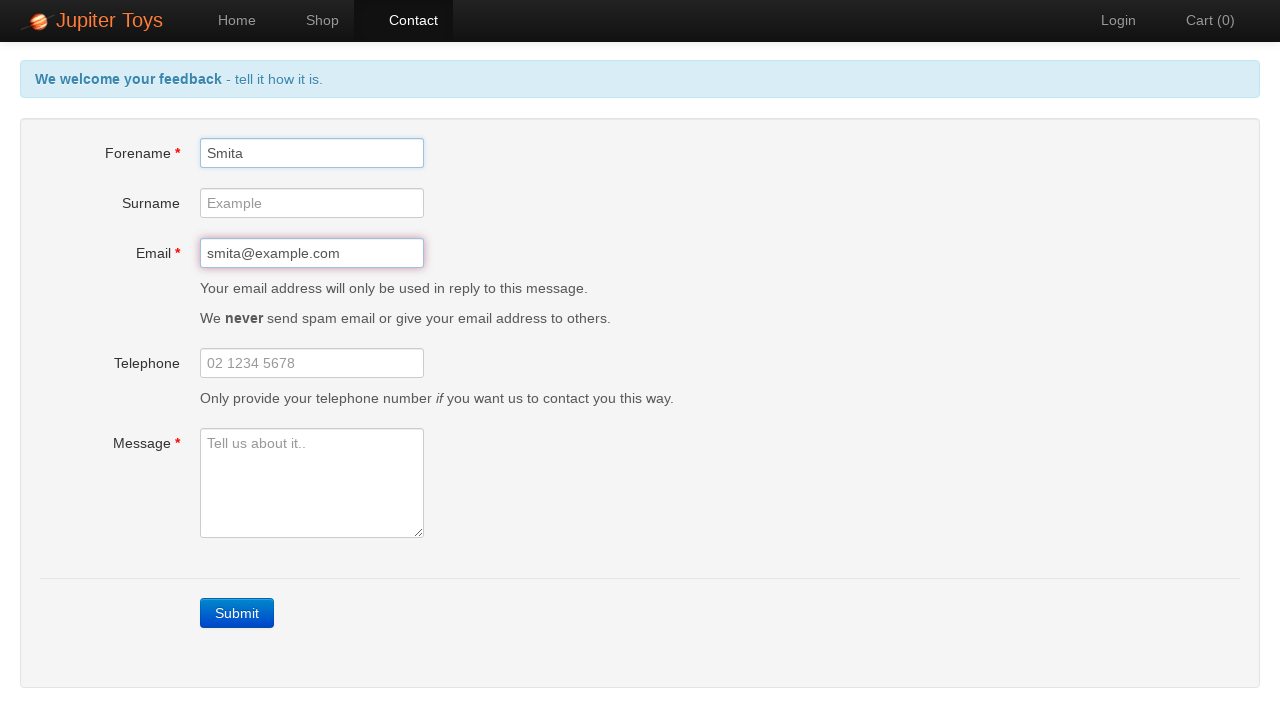

Filled message field with 'Automated test message.' on #message
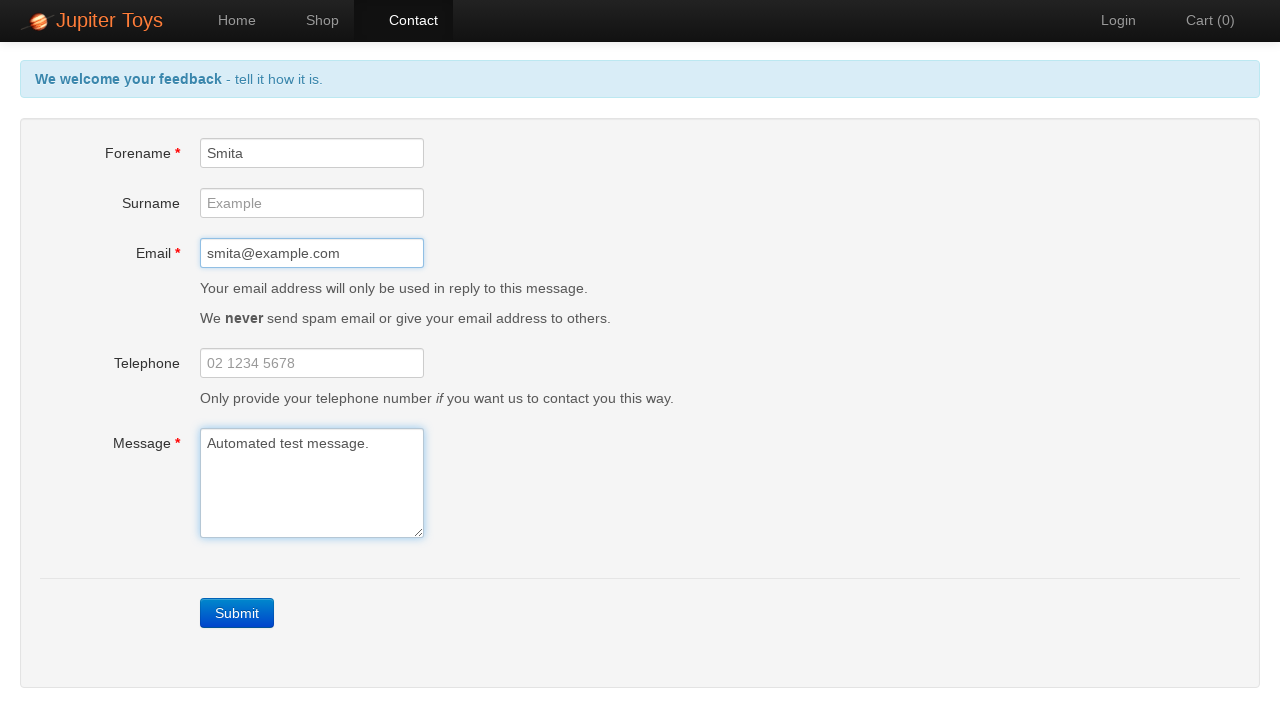

Clicked Submit button to submit contact form at (237, 613) on xpath=//a[text()='Submit']
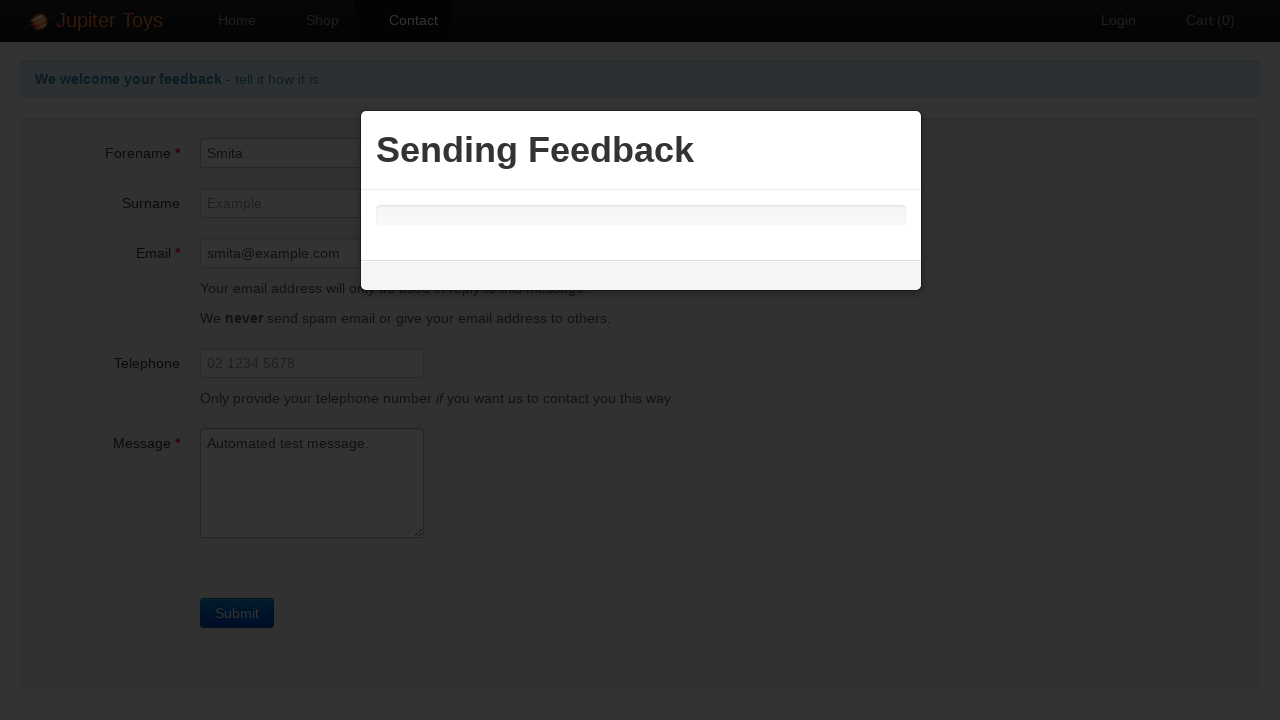

Success message appeared confirming form submission
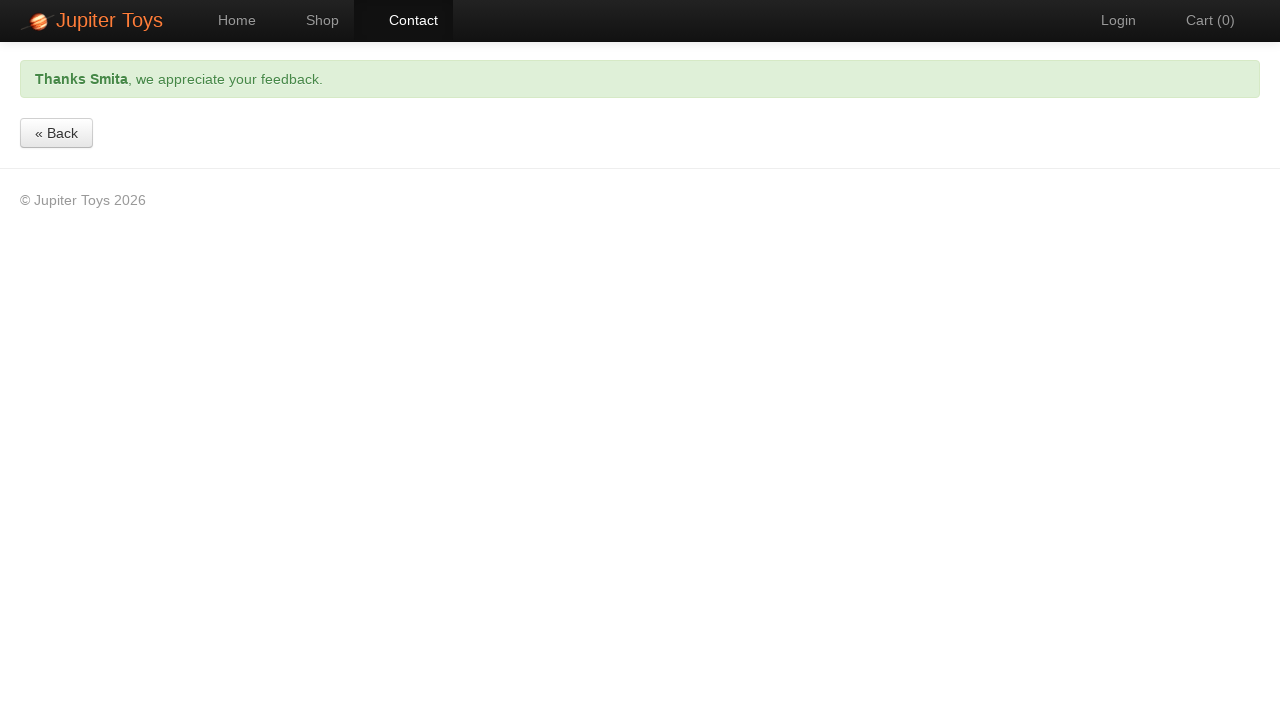

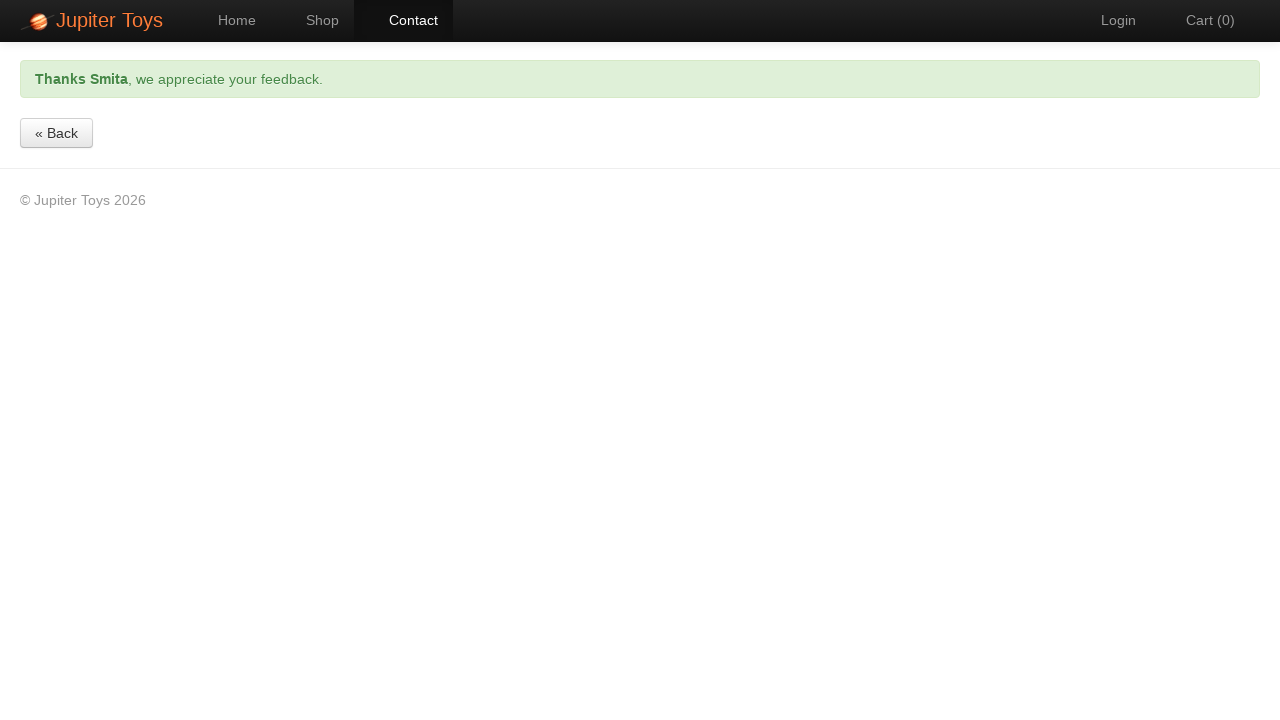